Navigates to CSDN website and verifies the presence of the homepage link by waiting for it and getting its href attribute

Starting URL: https://www.csdn.net/

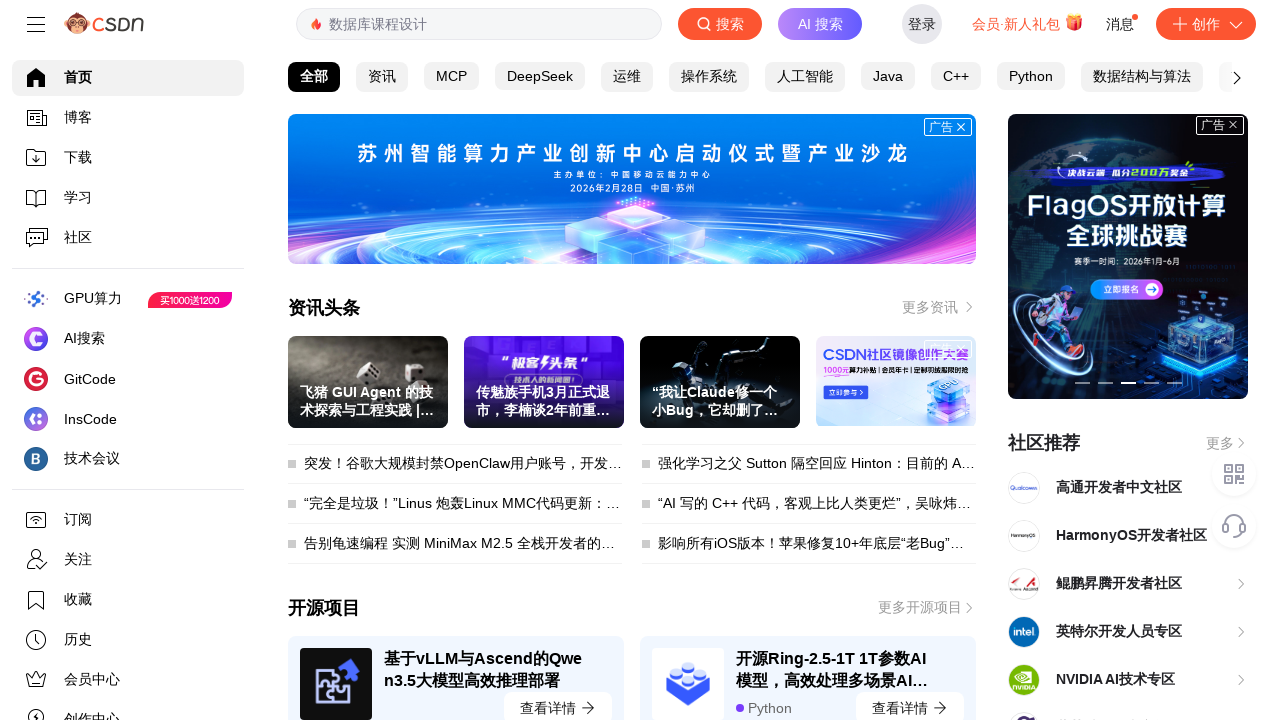

Waited for homepage link (首页) to be present
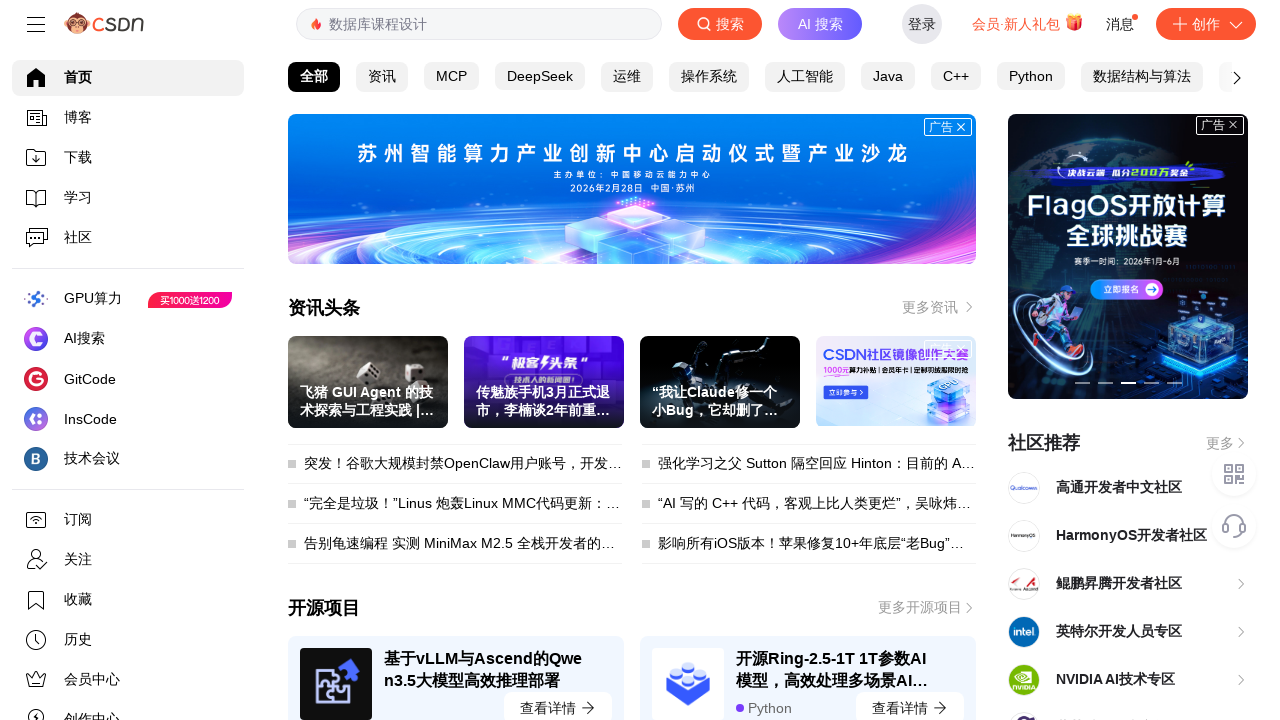

Located the homepage link element
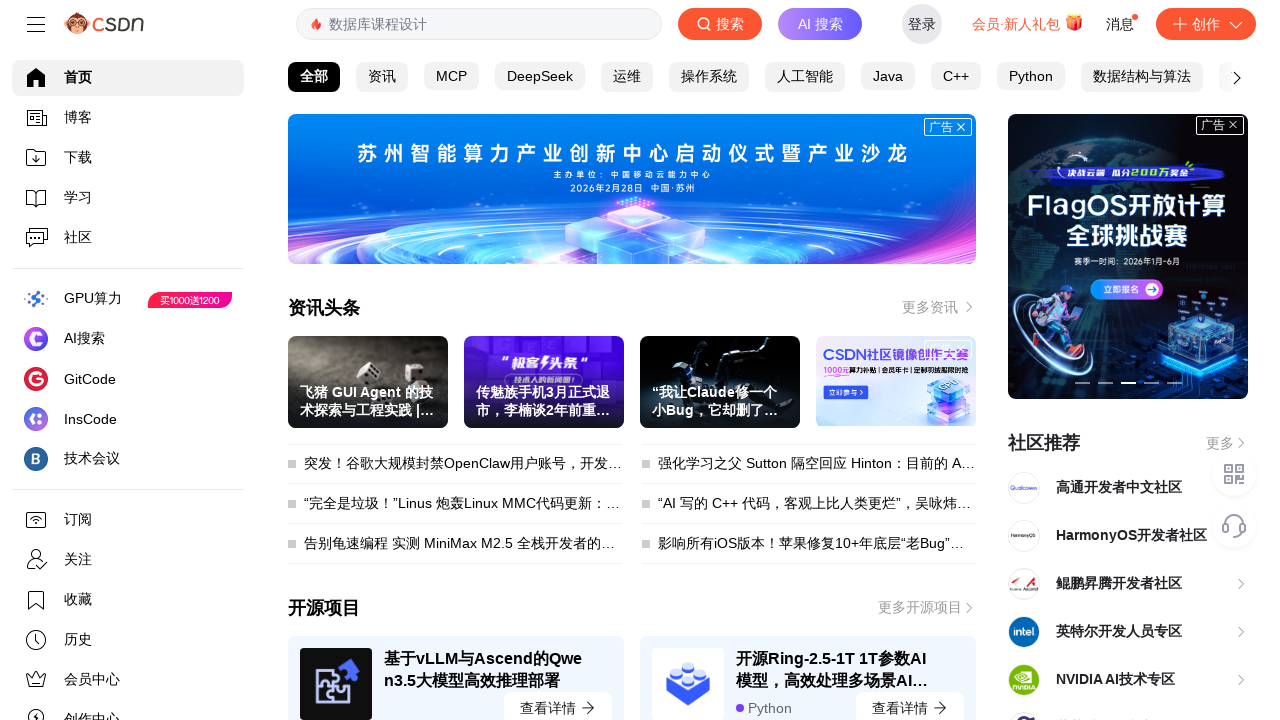

Retrieved href attribute from homepage link: https://www.csdn.net
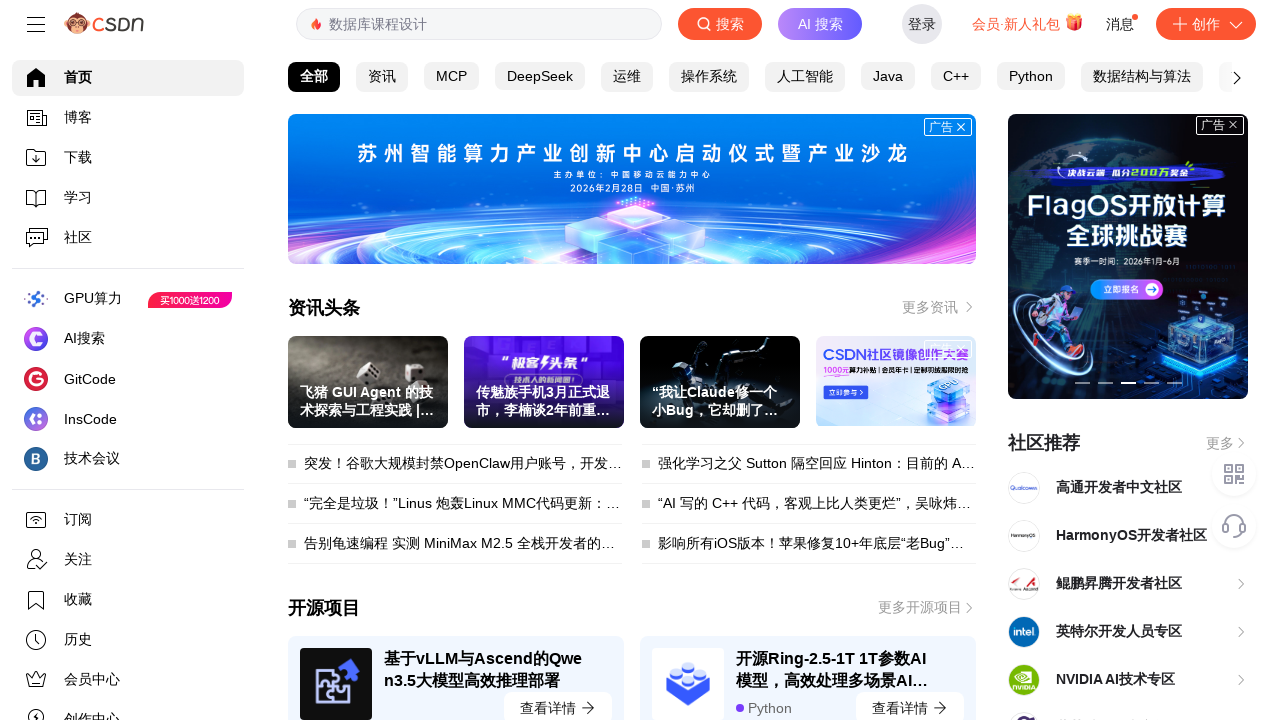

Printed homepage link href: https://www.csdn.net
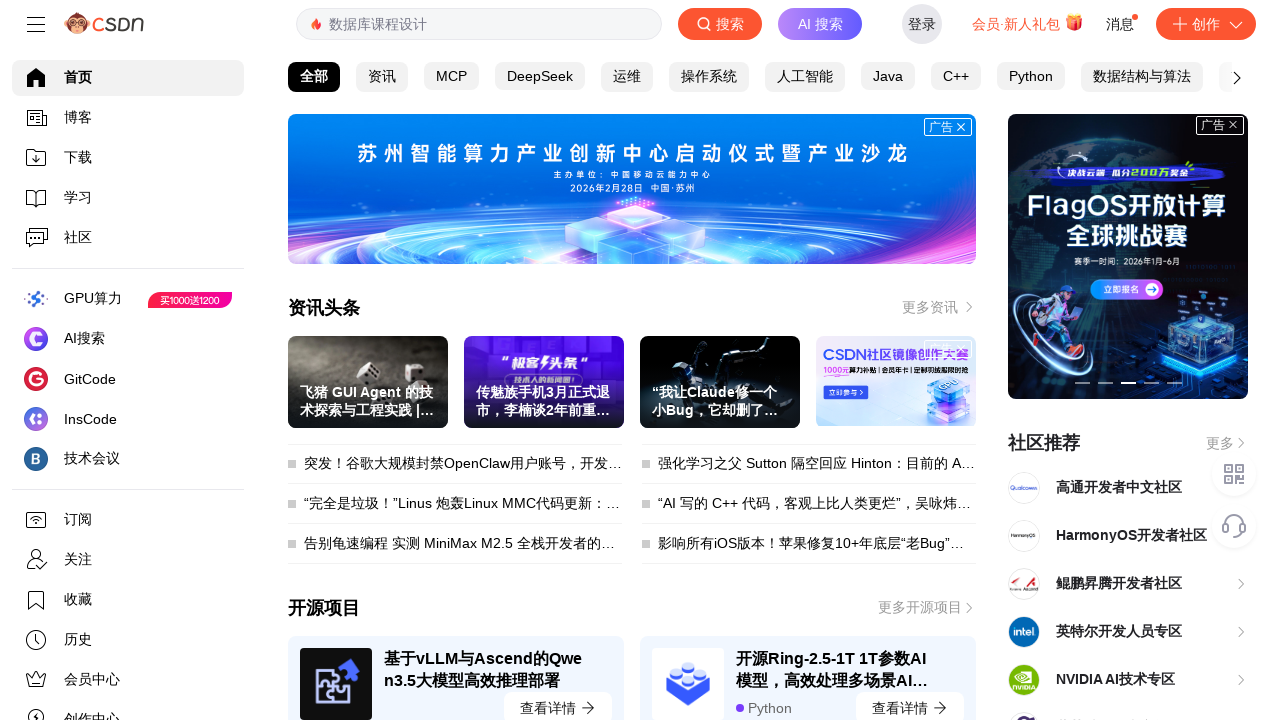

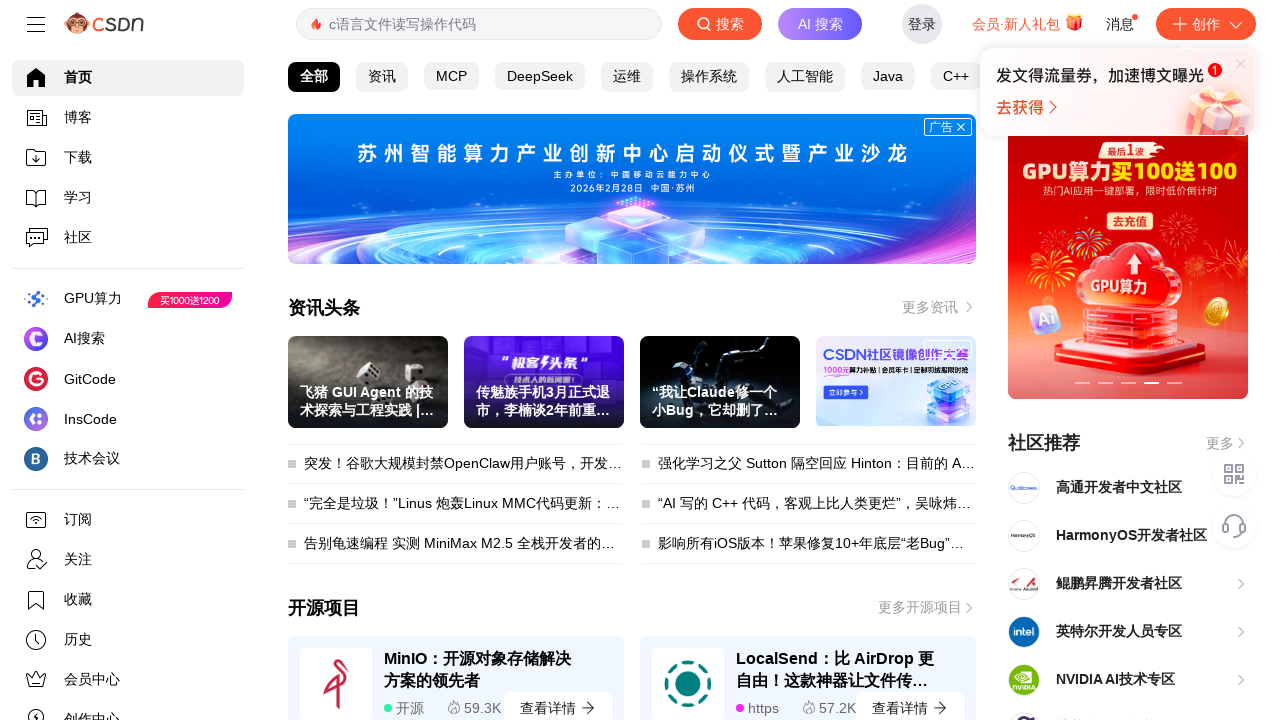